Tests the D2 language playground by filling the code editor with diagram code, clicking the compile button, and optionally selecting a theme

Starting URL: https://play.d2lang.com

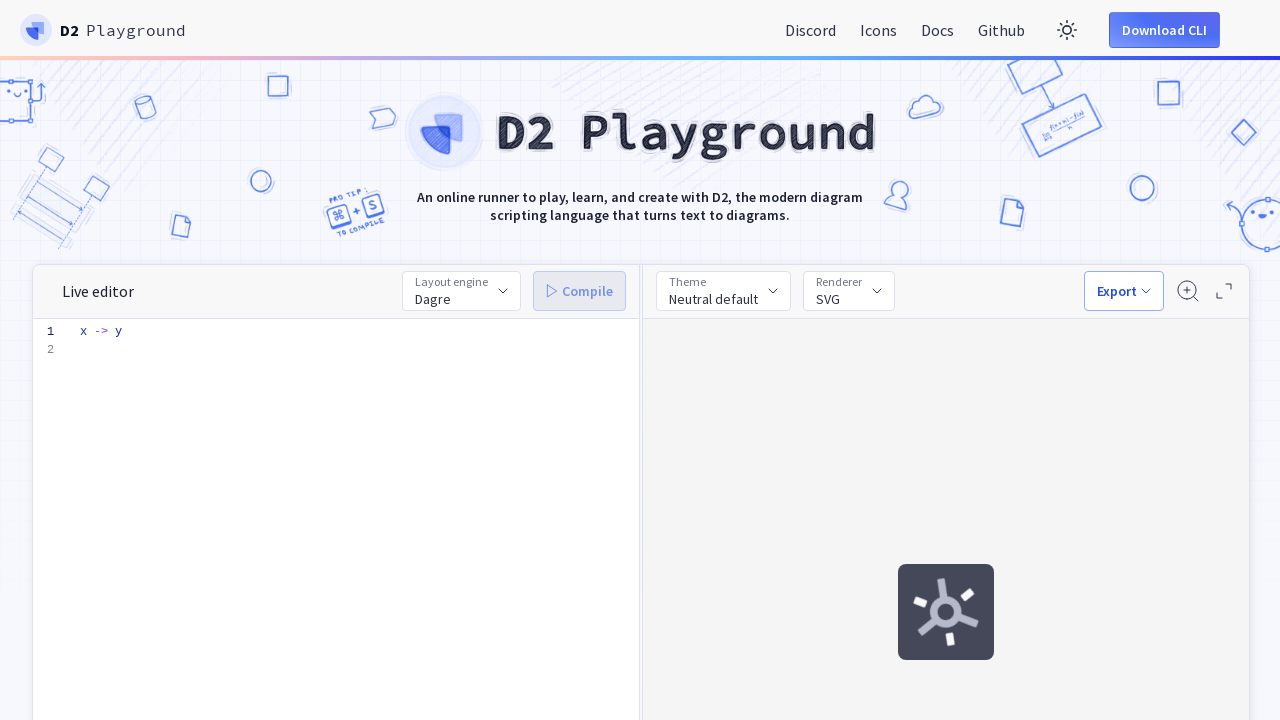

Code editor textarea loaded
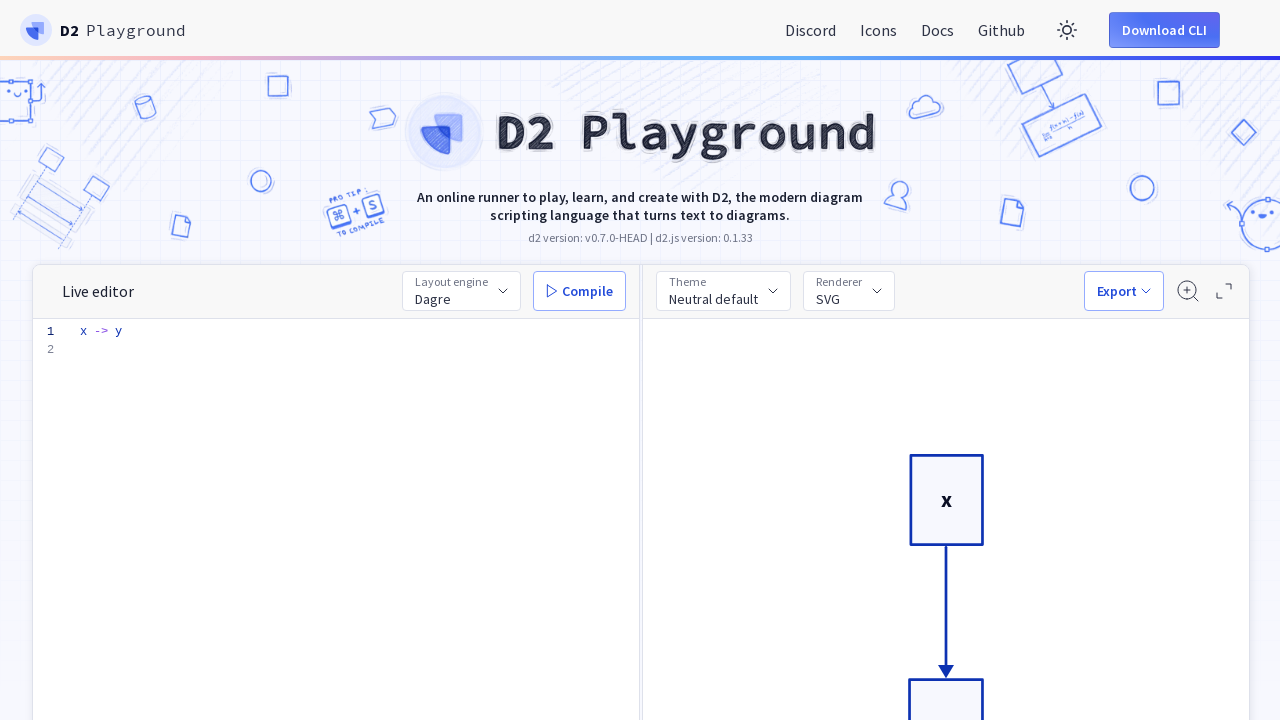

Filled code editor with sample D2 diagram code on #editor-main > div > div.overflow-guard > textarea
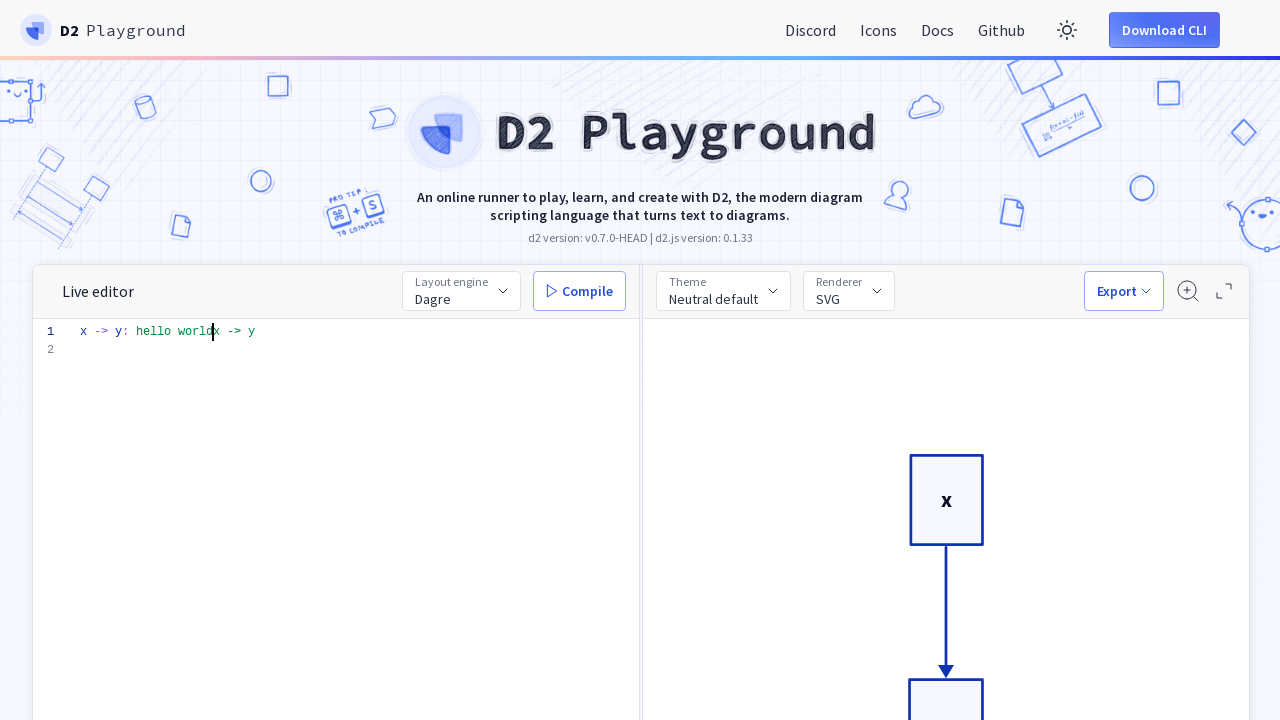

Compile button is ready
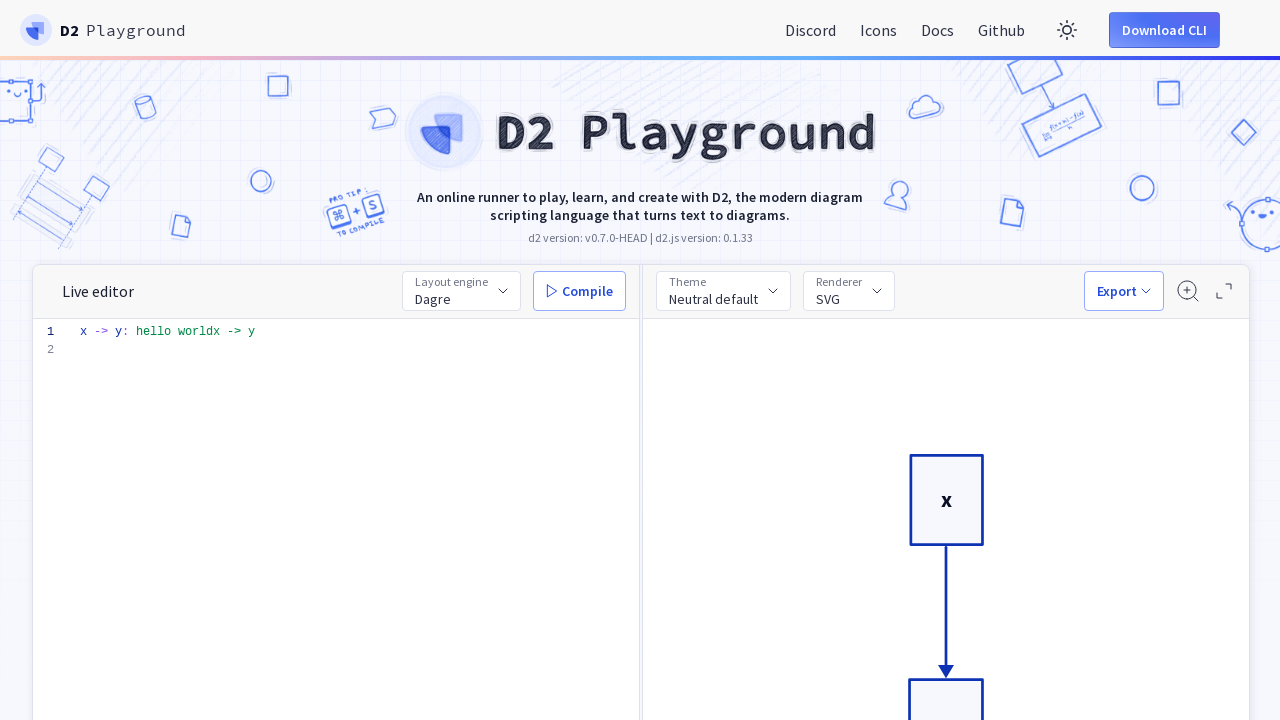

Clicked compile button to generate diagram at (580, 291) on #compile-btn
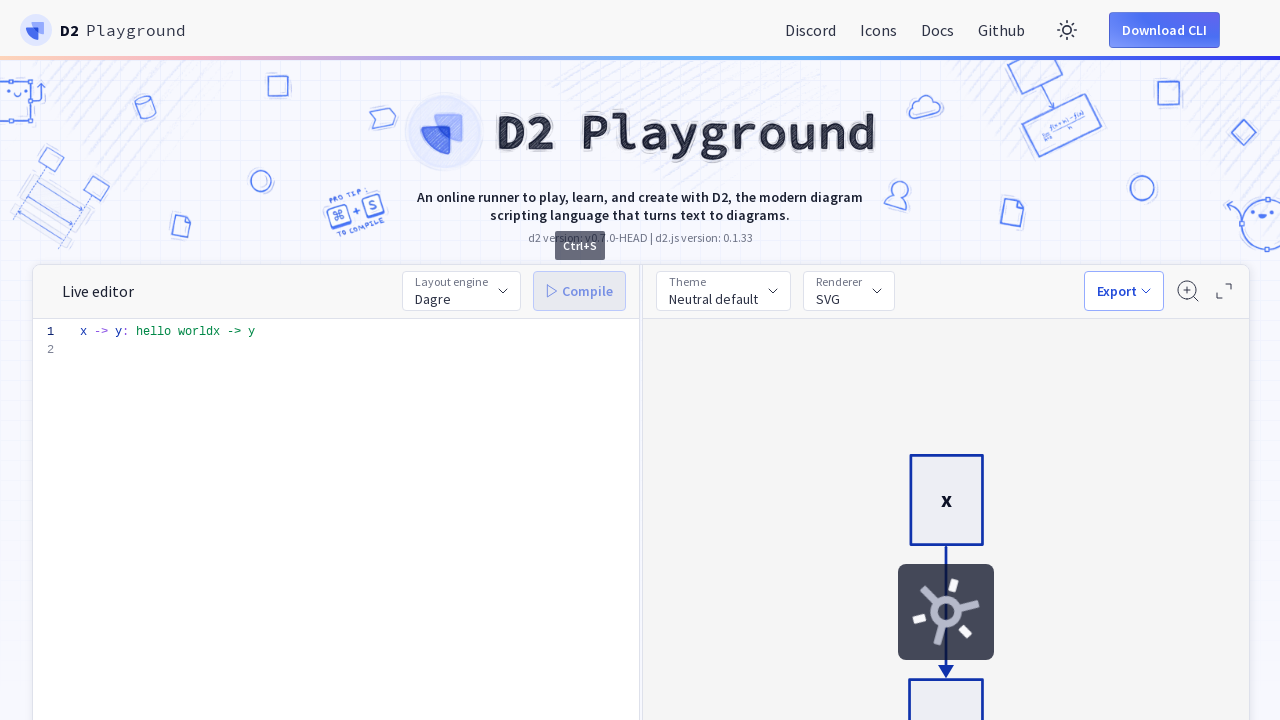

Diagram compilation completed and theme button appeared
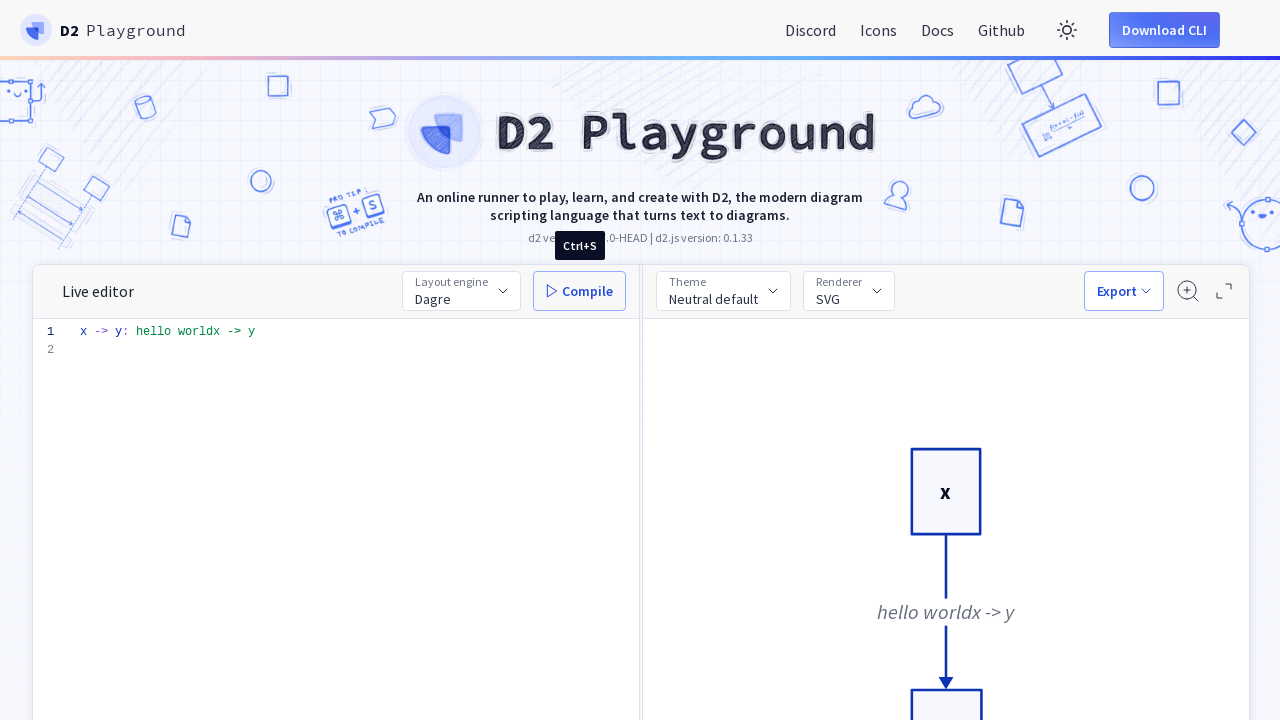

Clicked theme button to open theme menu at (723, 291) on #theme-btn
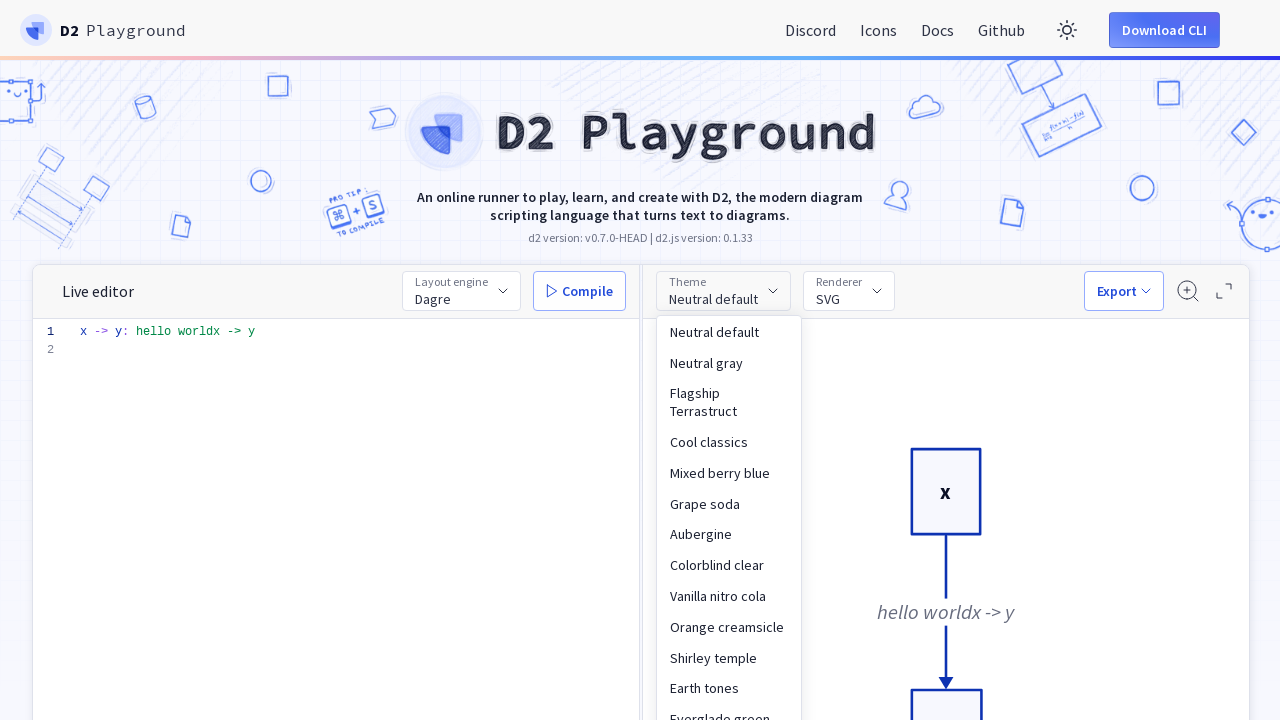

Selected 'Colorblind clear' theme from menu at (729, 565) on text=Colorblind clear
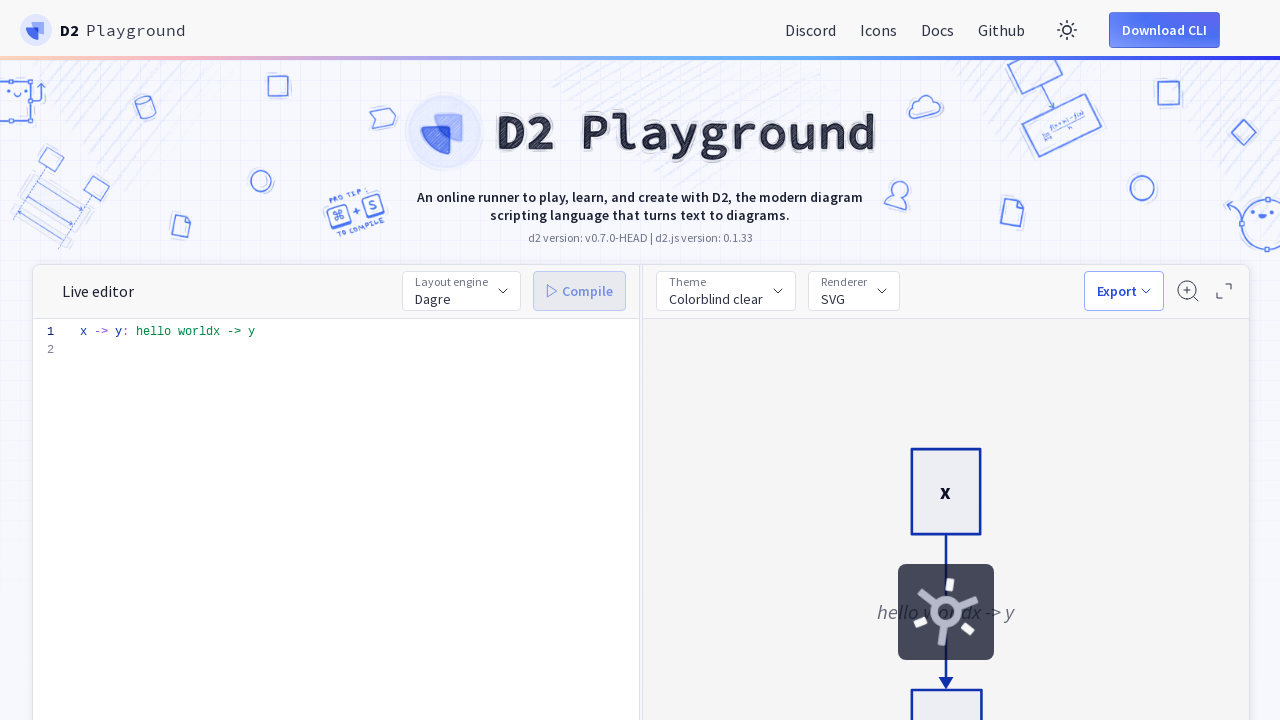

Page finished loading with new theme applied
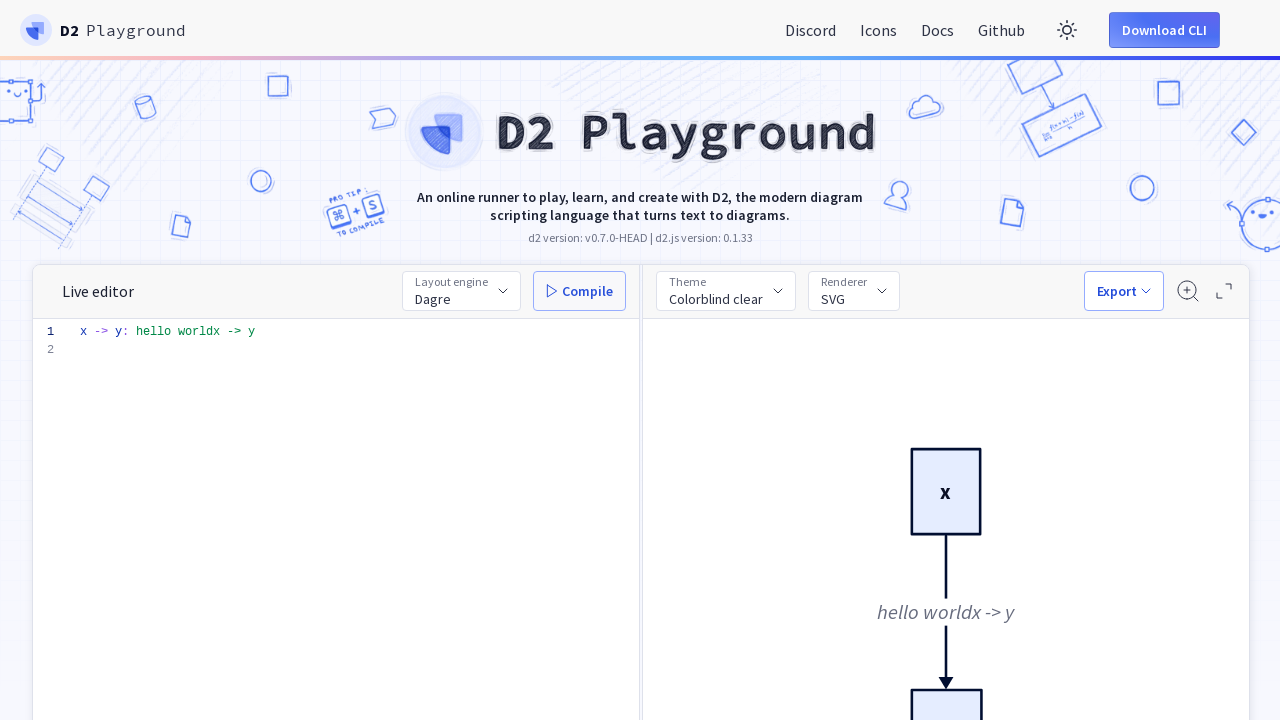

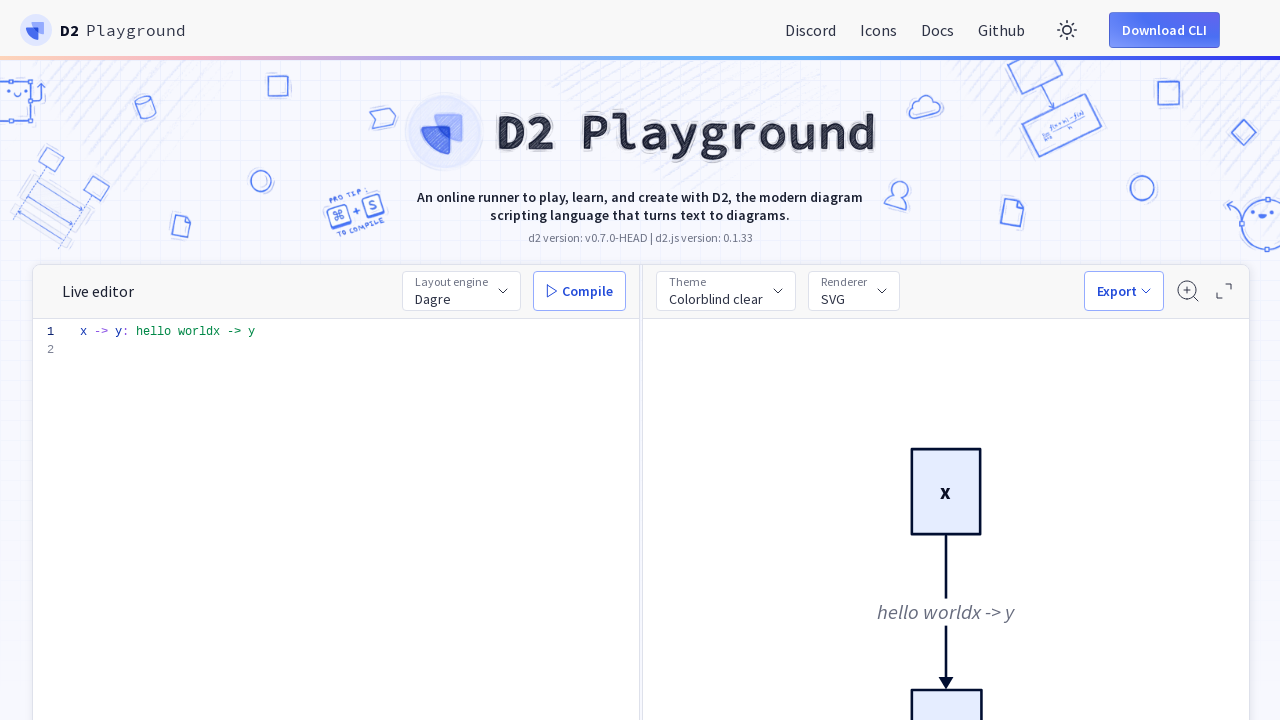